Tests waiting for an element that is initially absent from the DOM to appear after clicking a button

Starting URL: https://the-internet.herokuapp.com/dynamic_loading/2

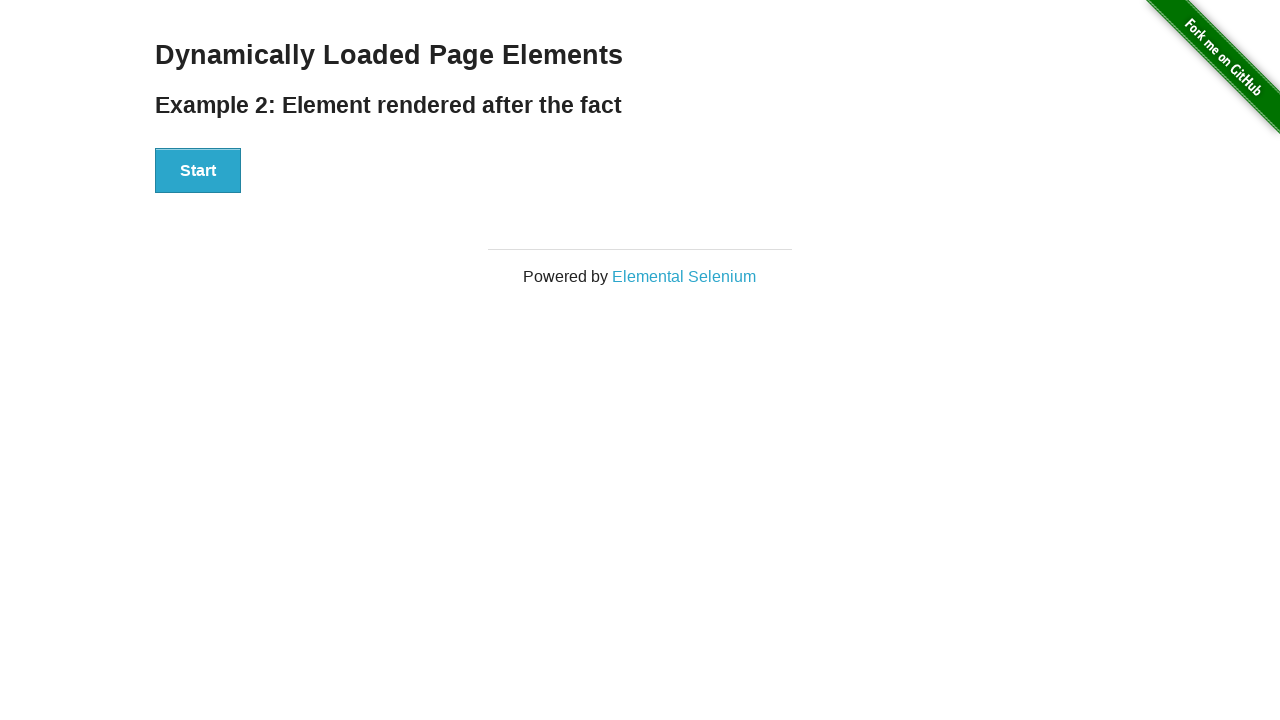

Clicked start button to trigger dynamic element creation at (198, 171) on #start > button
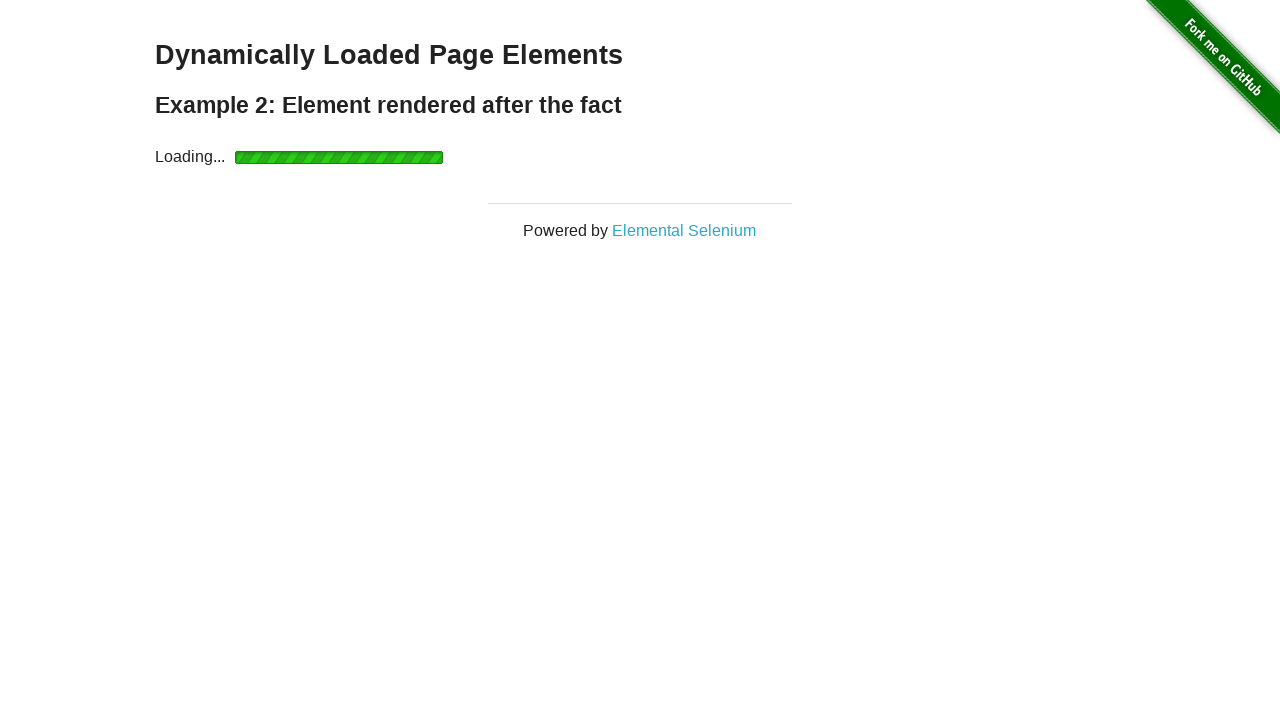

Waited for dynamically loaded element to appear in DOM
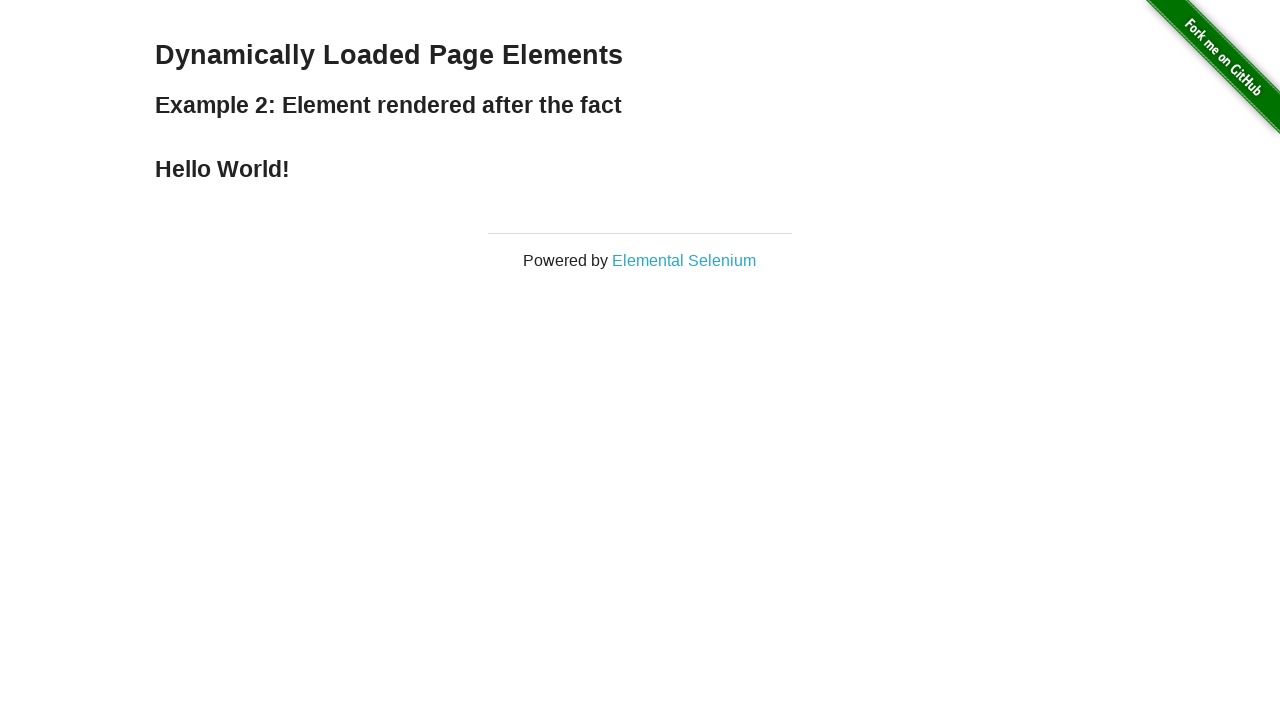

Located the finish heading element
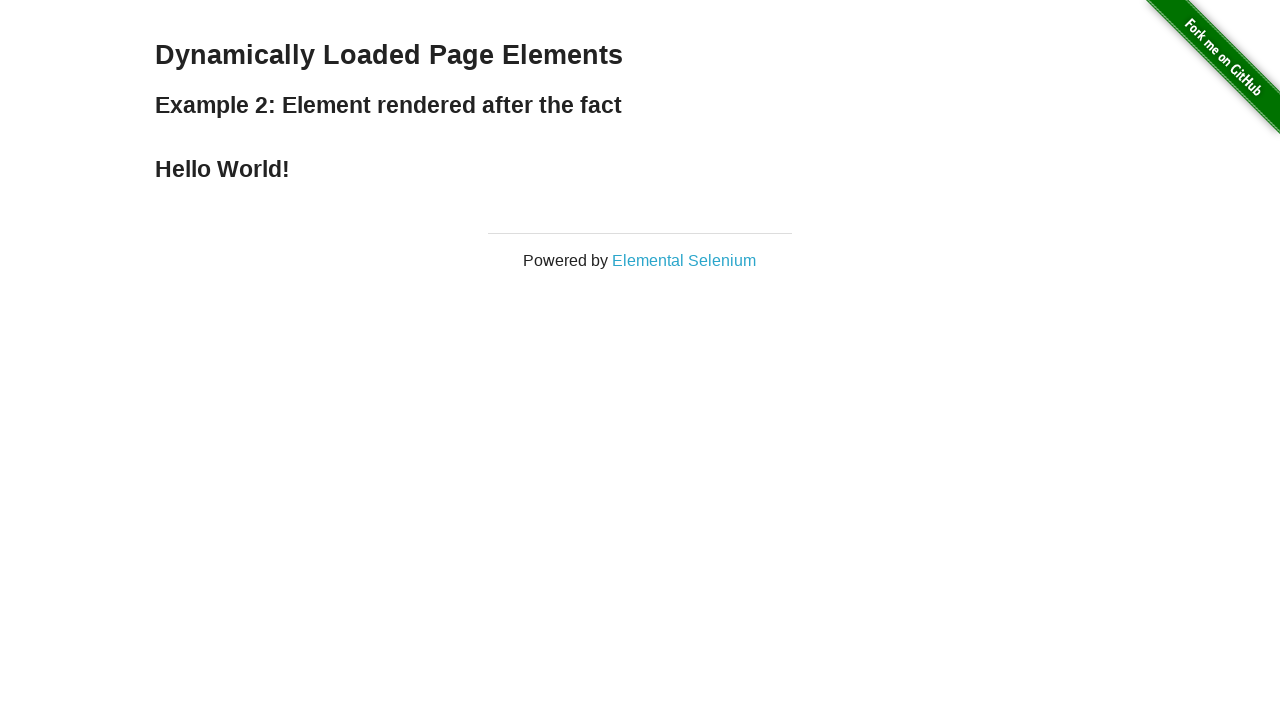

Verified element text content equals 'Hello World!'
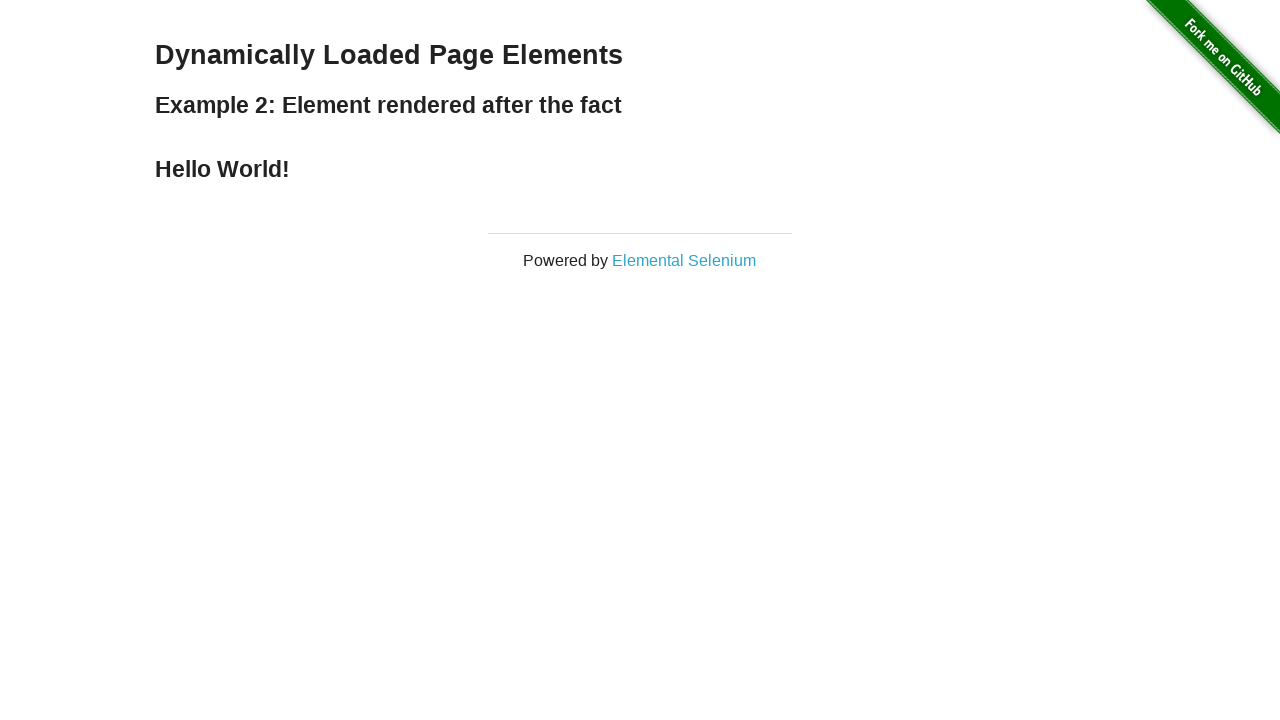

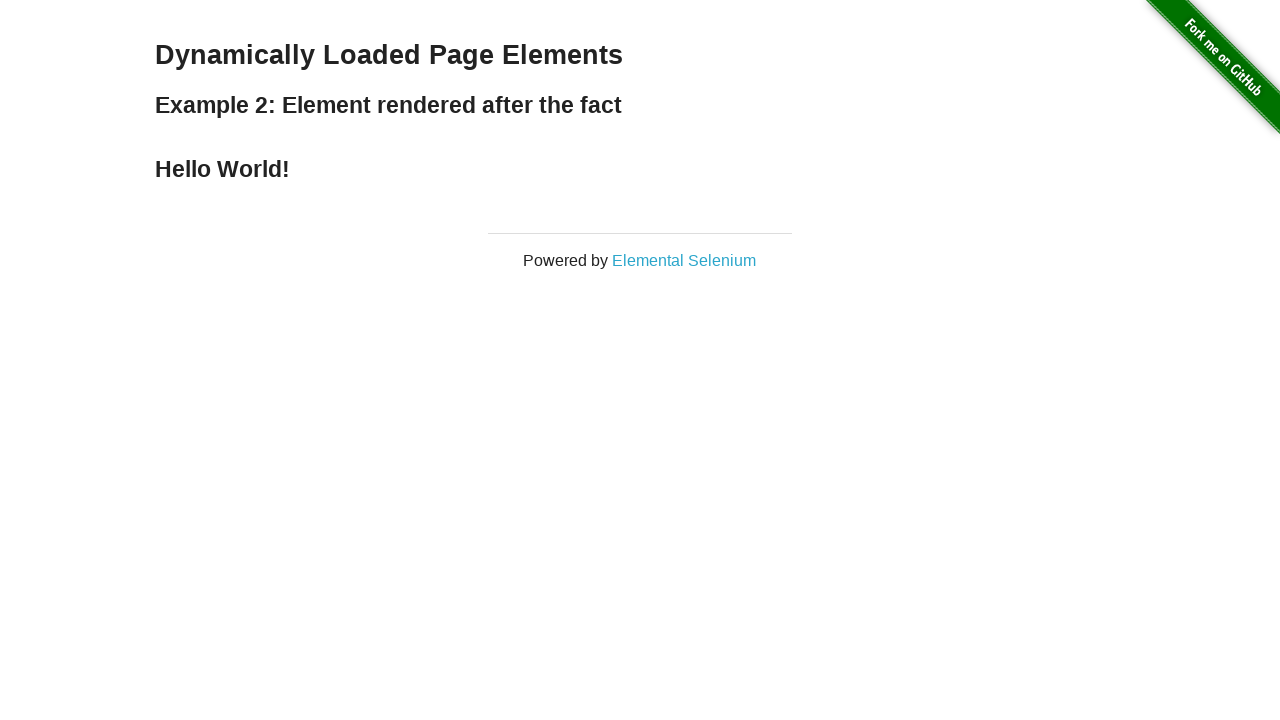